Tests a loading color page by clicking the start loading green button and verifying the loading states transition from loading to completion

Starting URL: https://kristinek.github.io/site/examples/loading_color

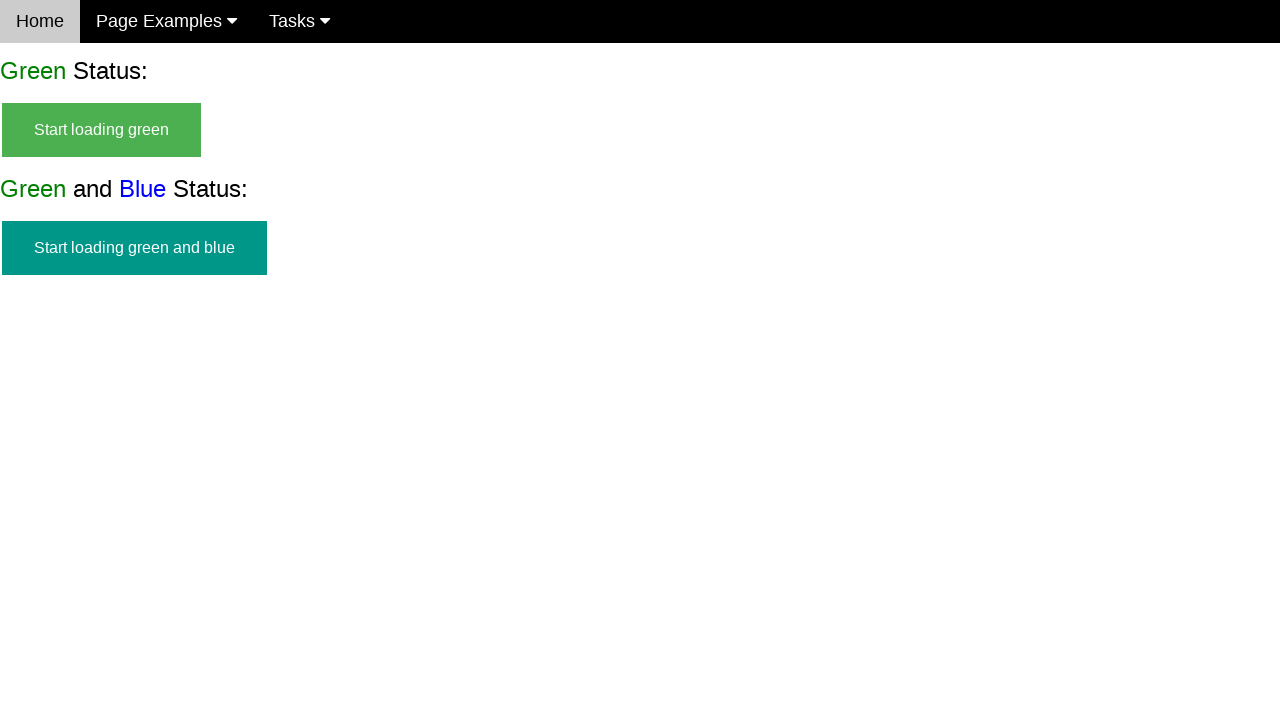

Clicked the 'Start Loading Green' button at (102, 130) on button:has-text('Start Loading Green')
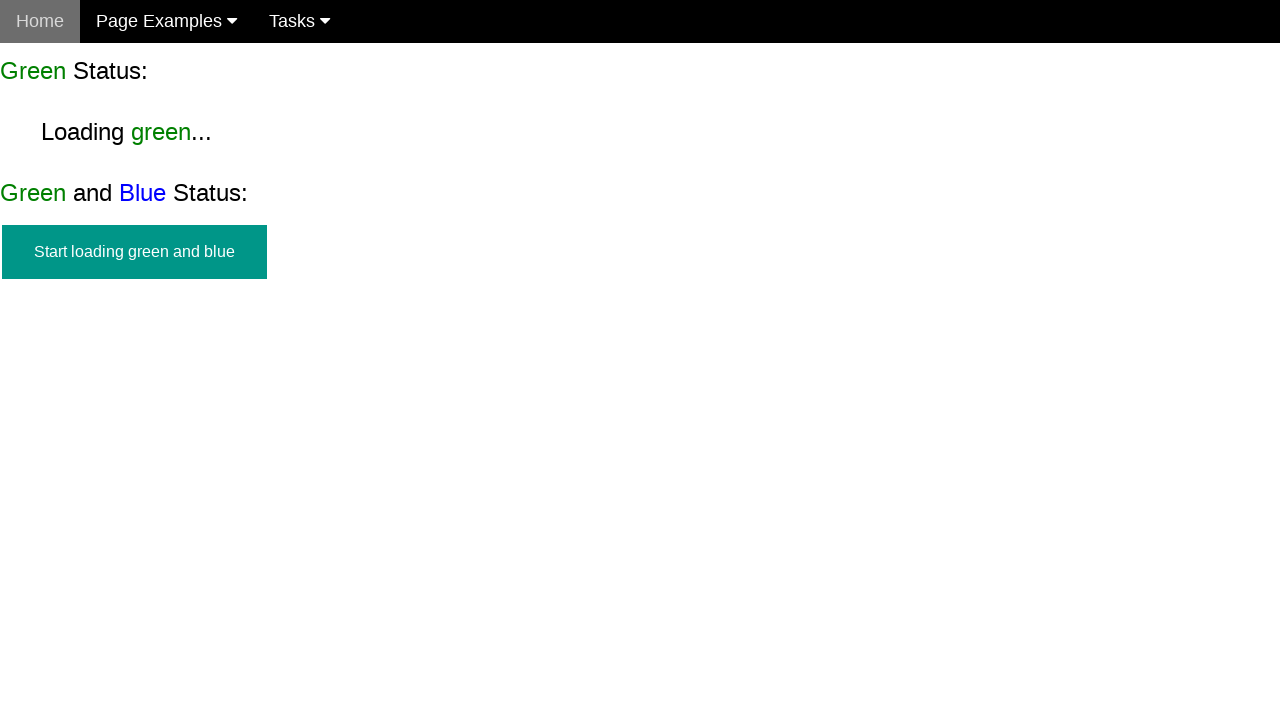

Verified 'Loading green...' text appeared on the page
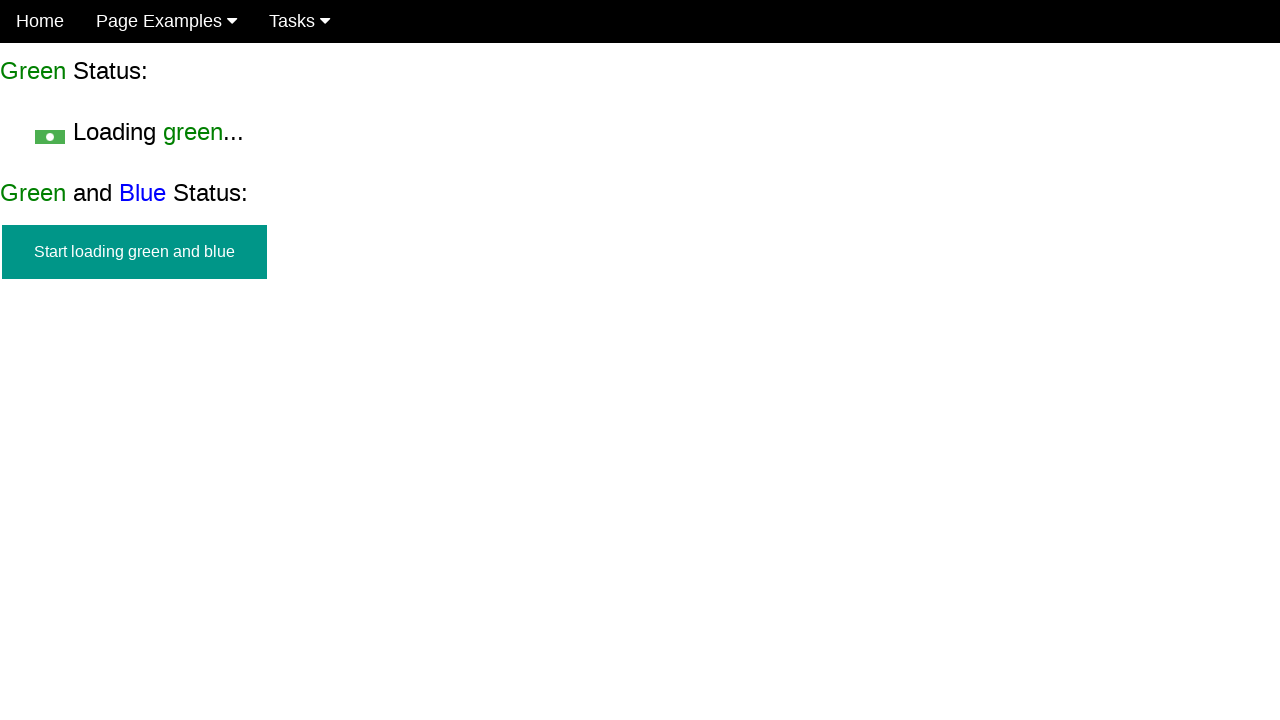

Verified loading completed with 'Green Loaded' message
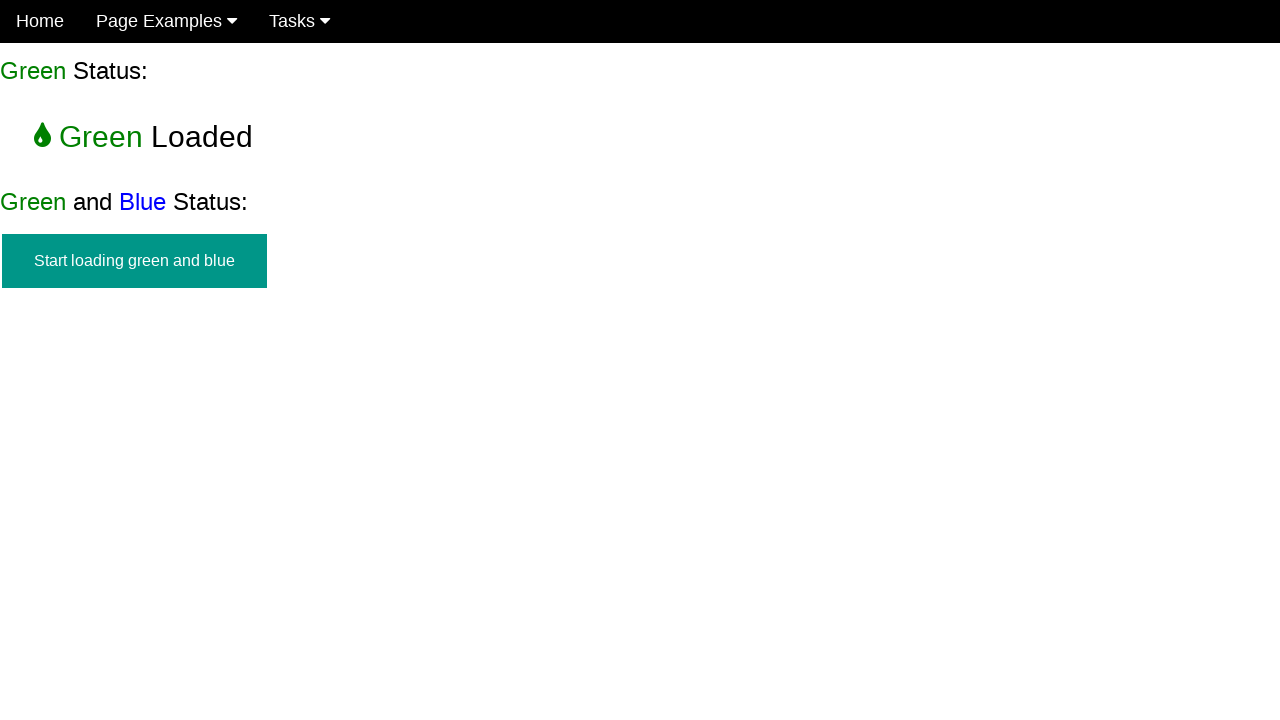

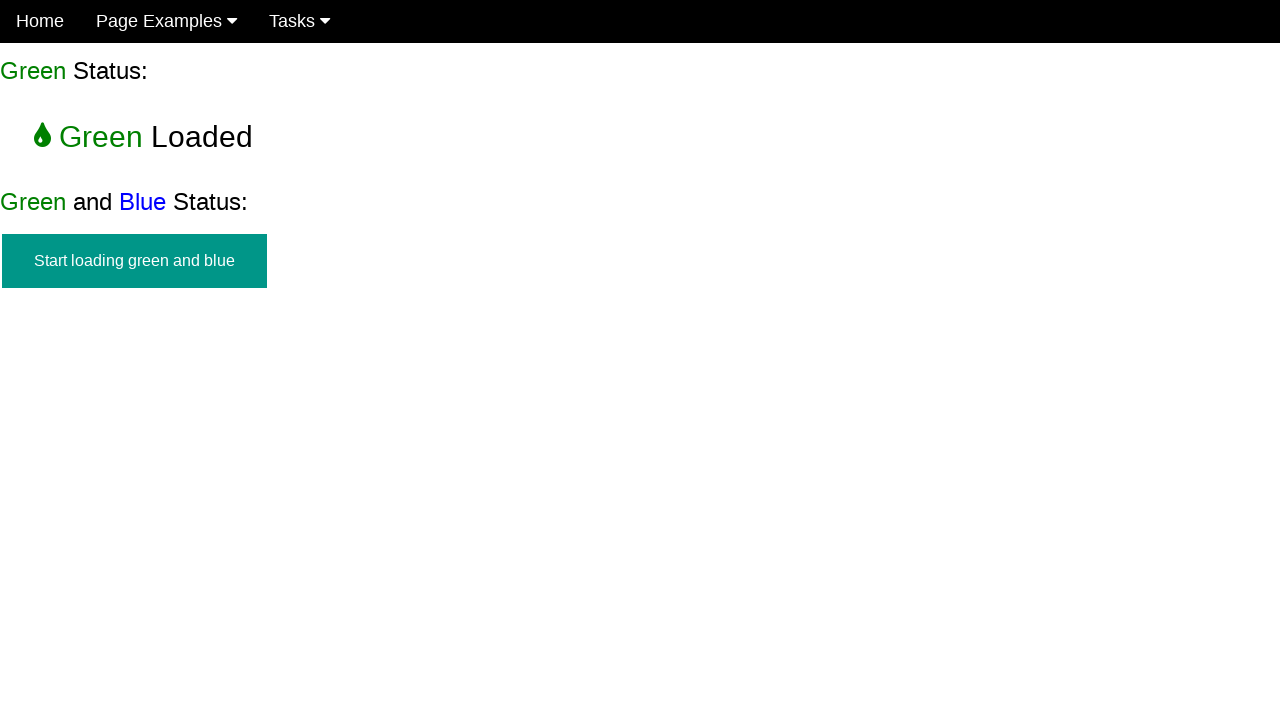